Navigates to Jumia Morocco's laptop/PC product listing page and verifies that product items are displayed on the page.

Starting URL: https://www.jumia.ma/ordinateurs-pc/

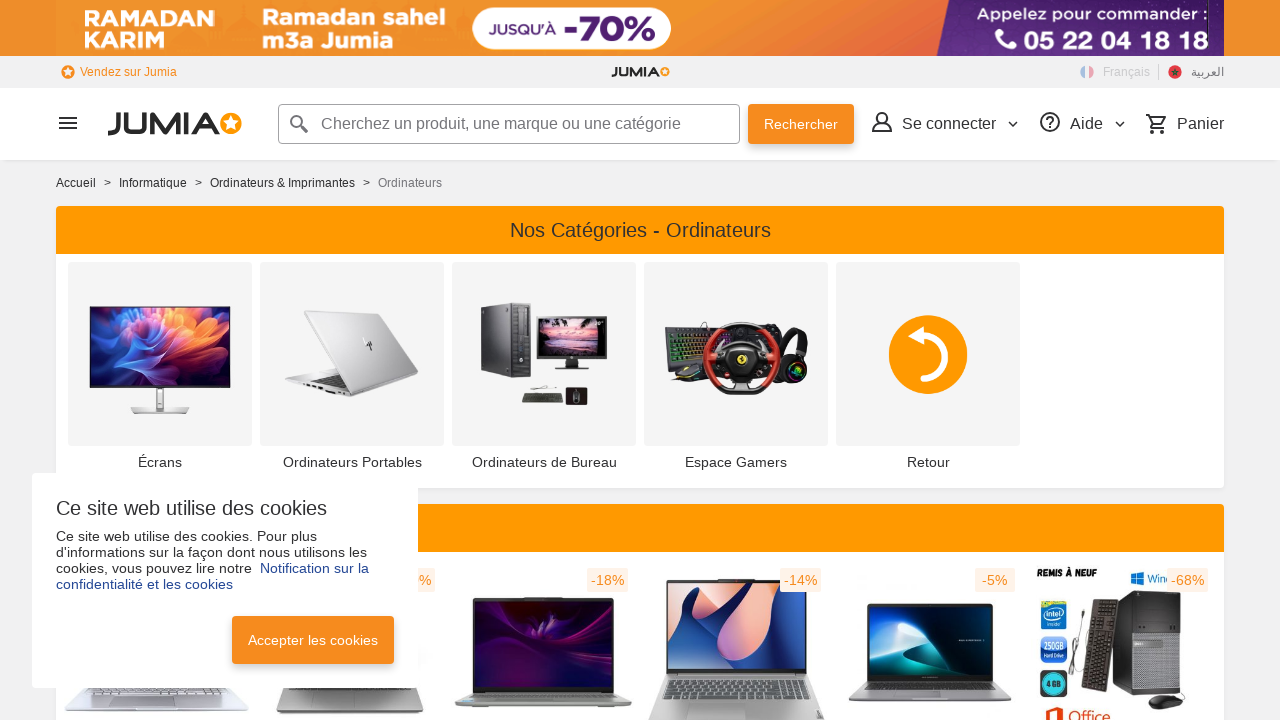

Waited for product articles to load on Jumia Morocco laptop listing page
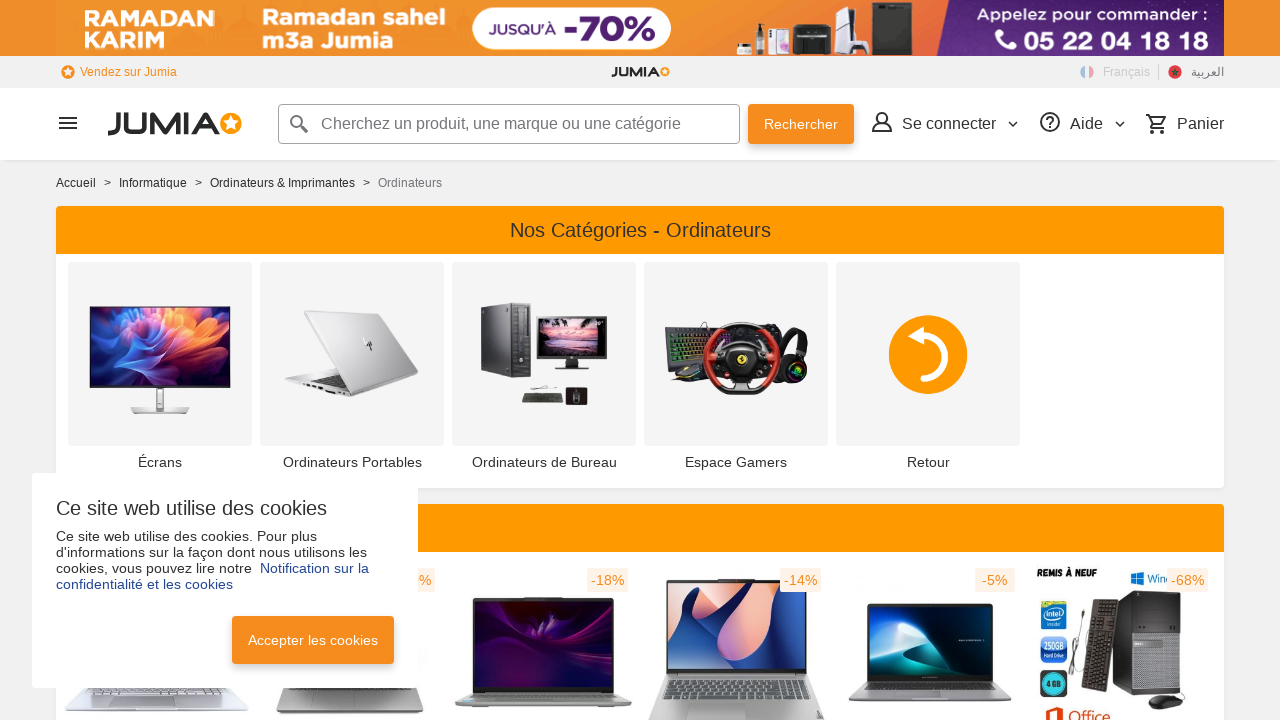

Waited for price elements to become visible
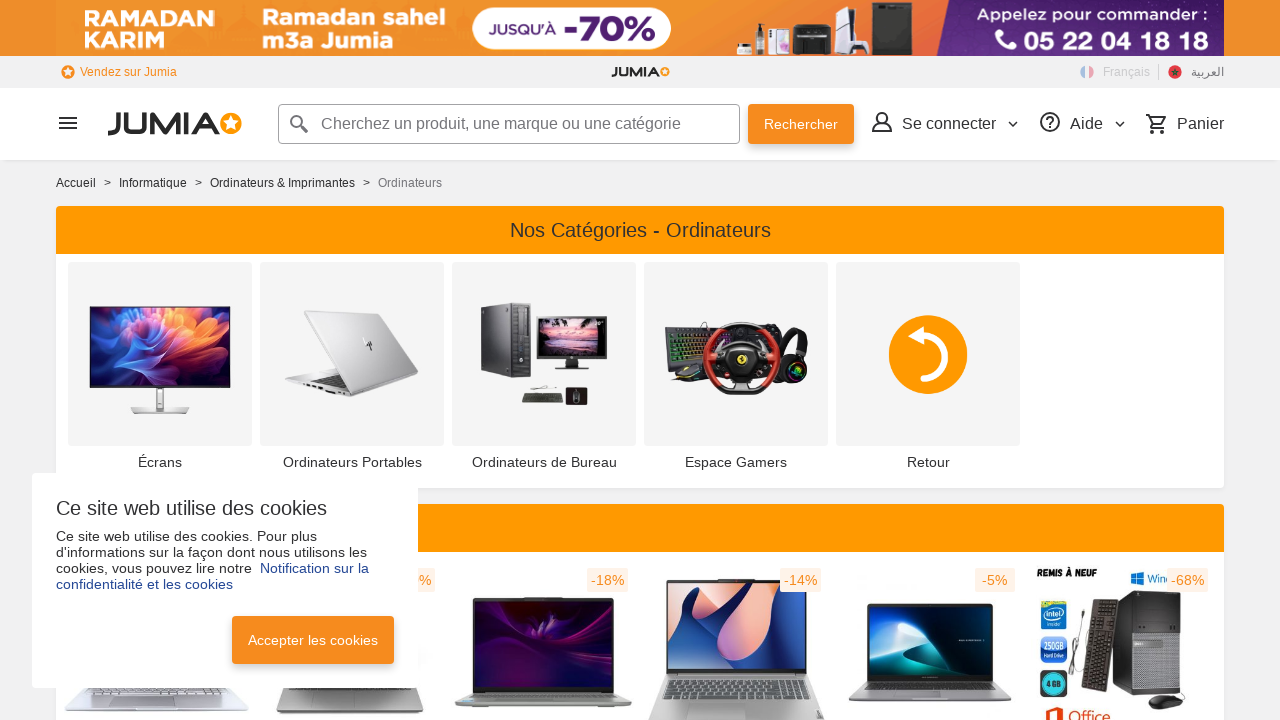

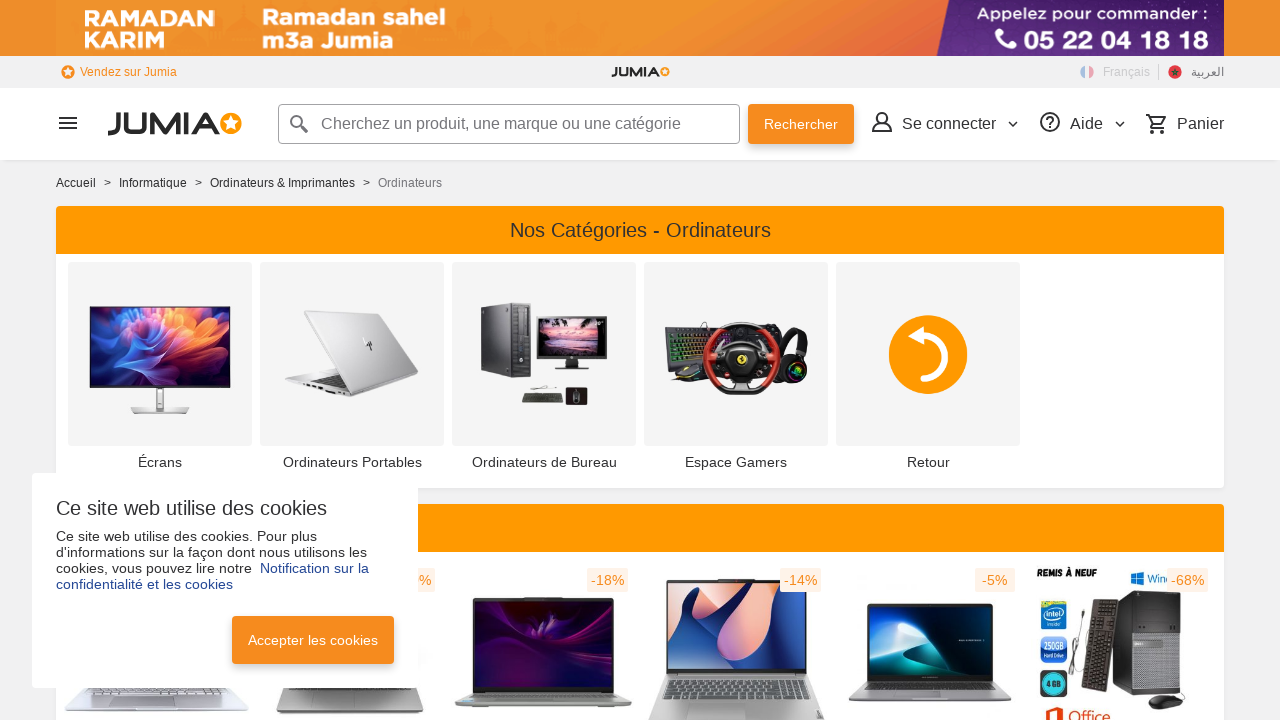